Tests checkbox interactions on a Google Form by clicking three checkboxes to select them

Starting URL: https://docs.google.com/forms/d/e/1FAIpQLScCcCRrlC6wpkNj2LwHLcfv7VG4_UndRKrSyX9D9xCE6iNUiA/viewform

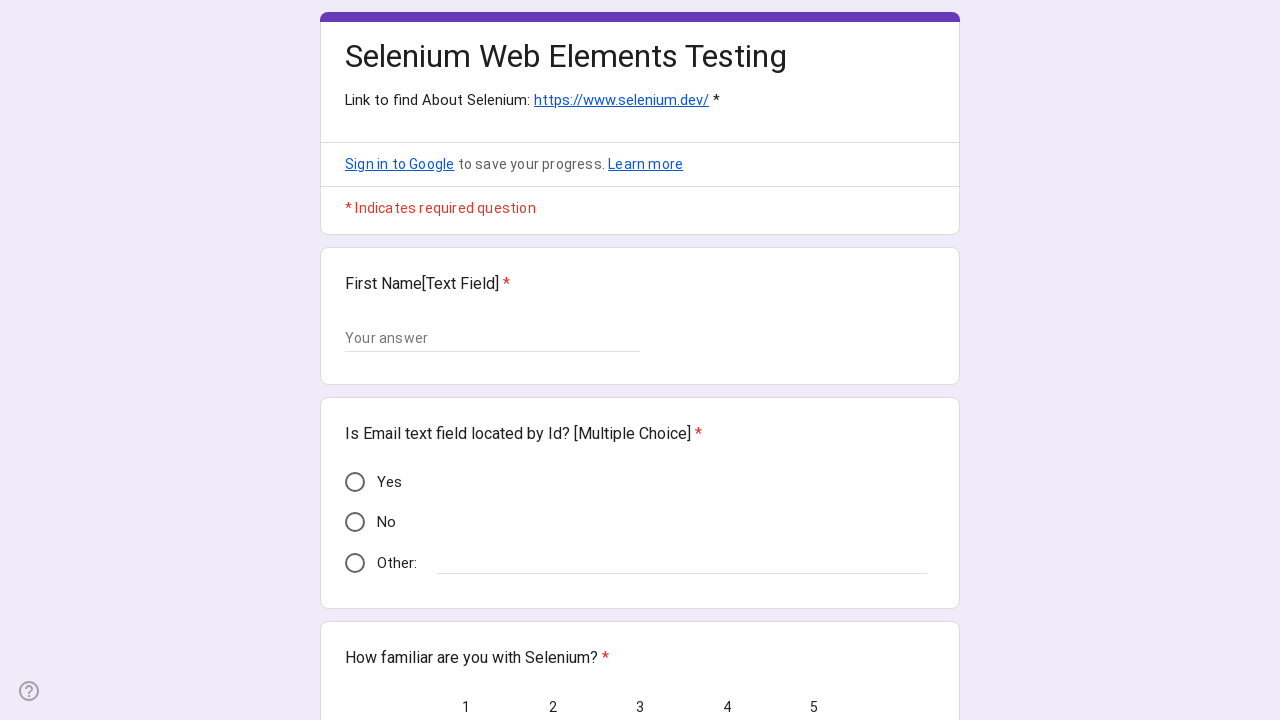

Clicked first checkbox on Google Form at (355, 360) on #i31
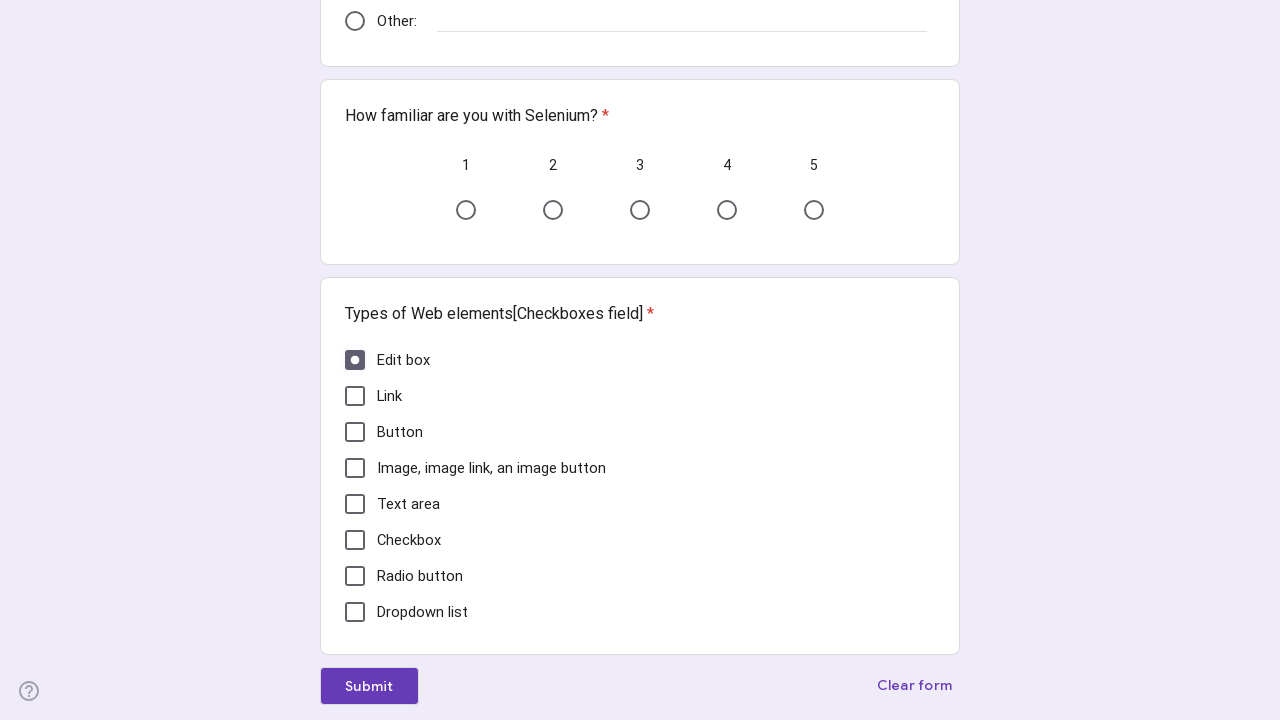

Clicked second checkbox on Google Form at (355, 396) on #i34
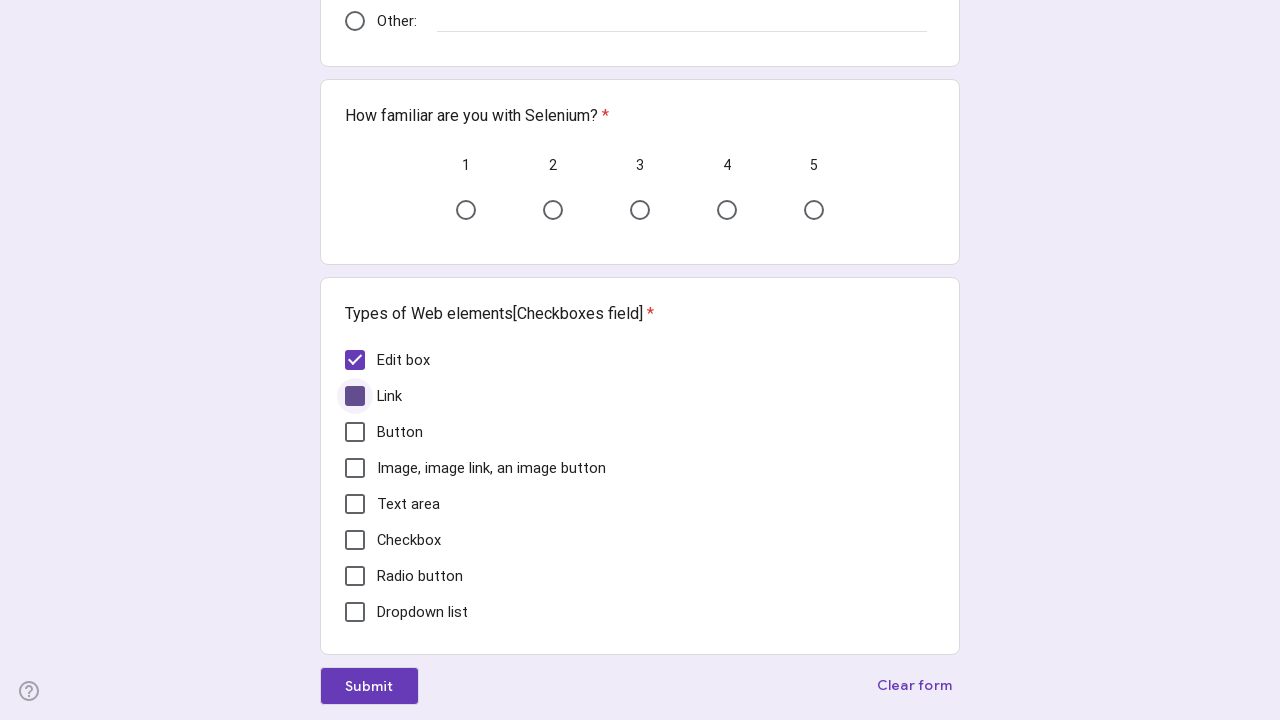

Clicked third checkbox on Google Form at (355, 468) on #i40
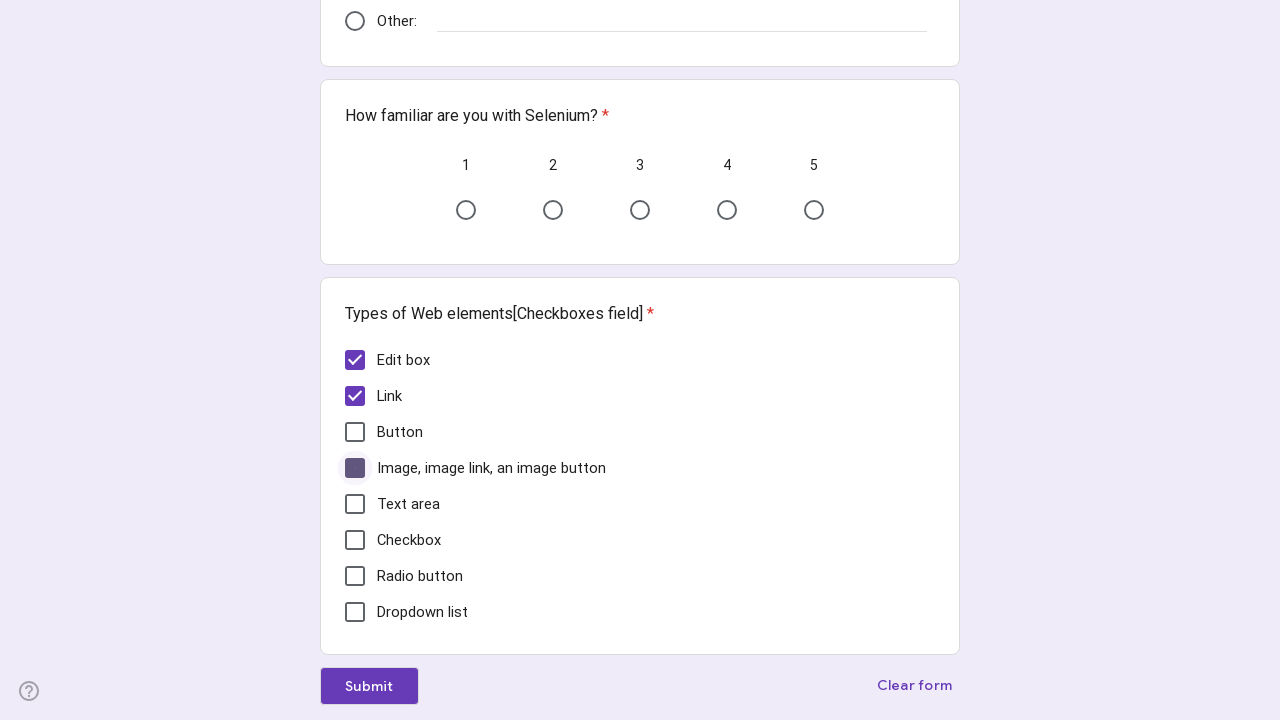

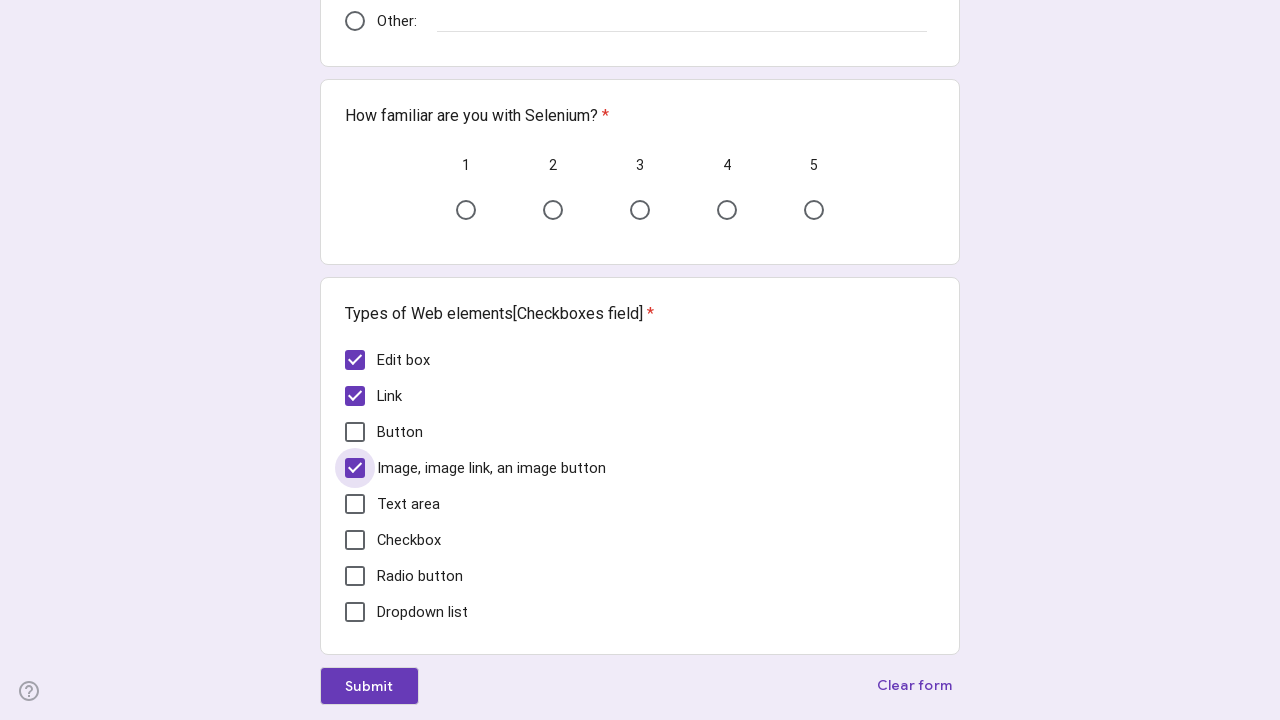